Navigates to the Inputs page, fills a number input field with a value, and verifies the input was accepted

Starting URL: https://practice.cydeo.com/

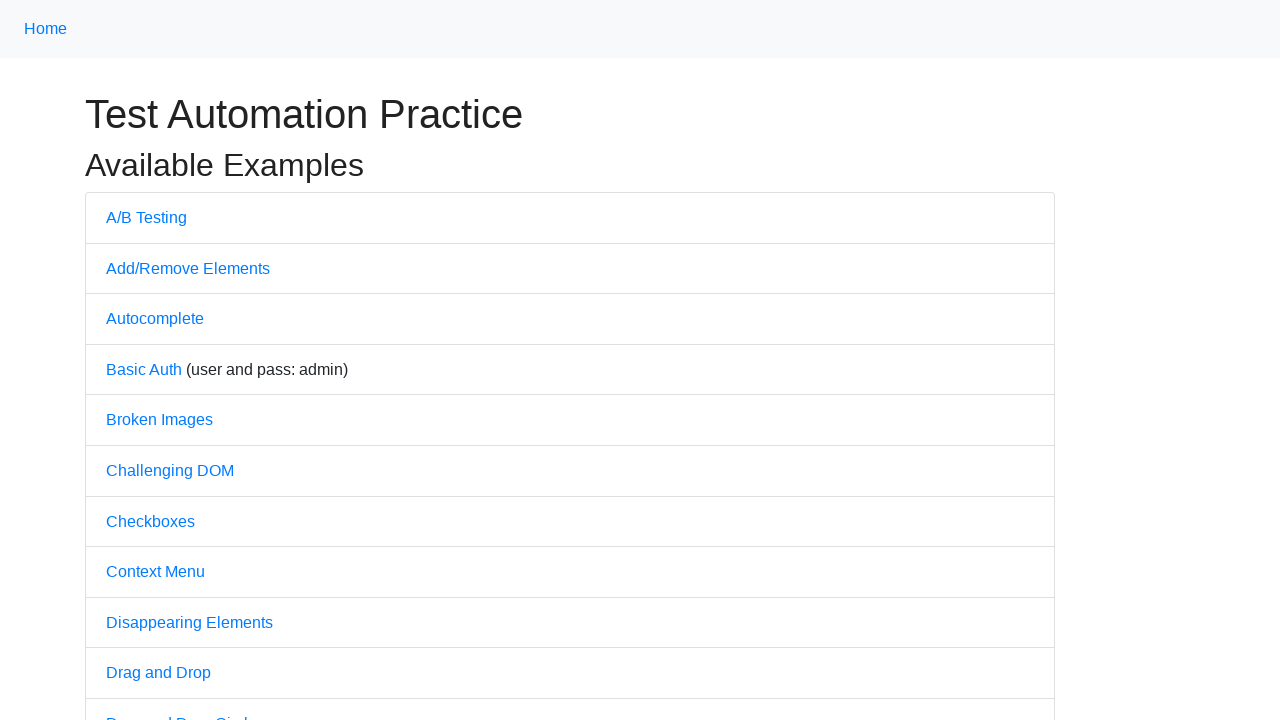

Clicked on the Inputs link at (128, 361) on xpath=//a[text()='Inputs']
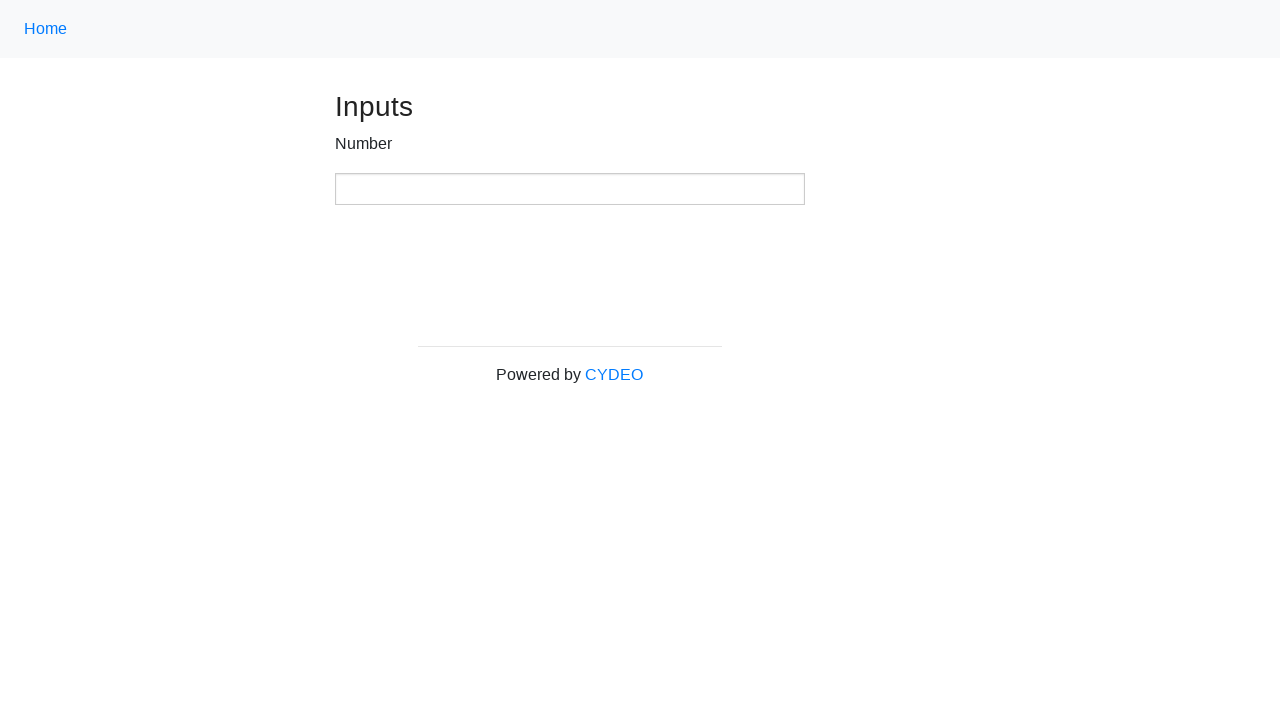

Number input field is visible and ready
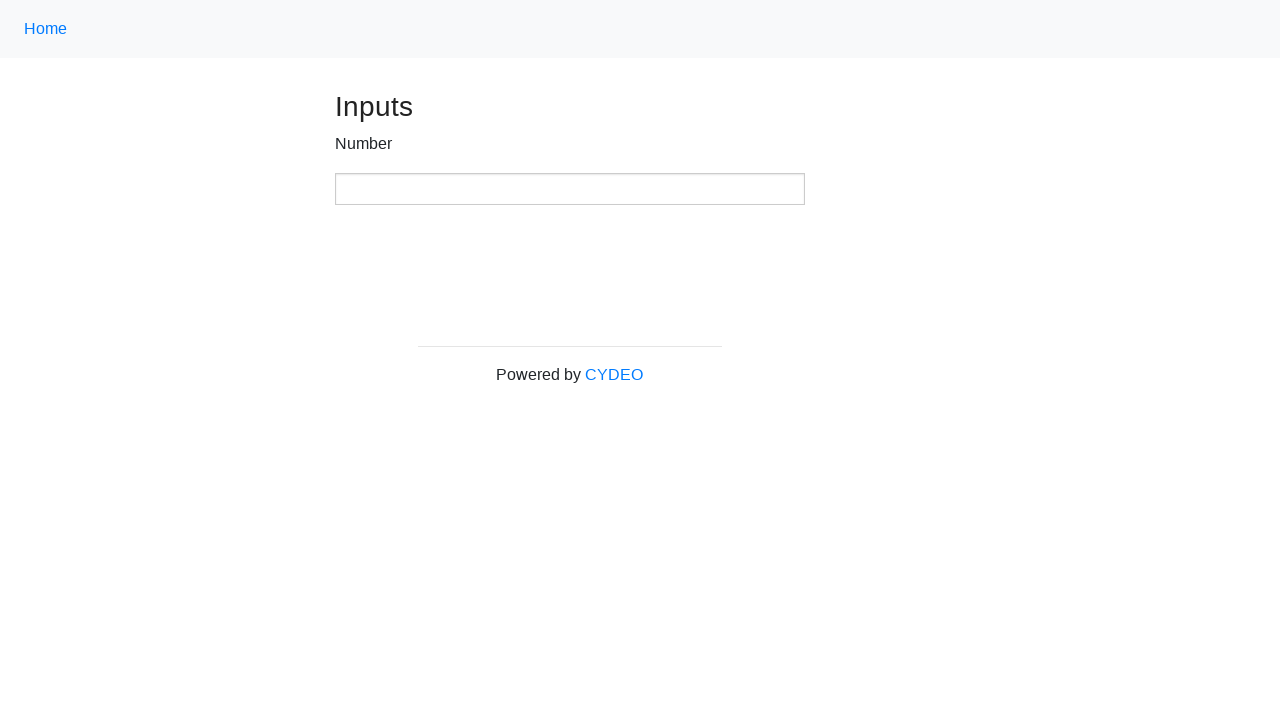

Filled number input field with value '123' on xpath=//input[@type='number']
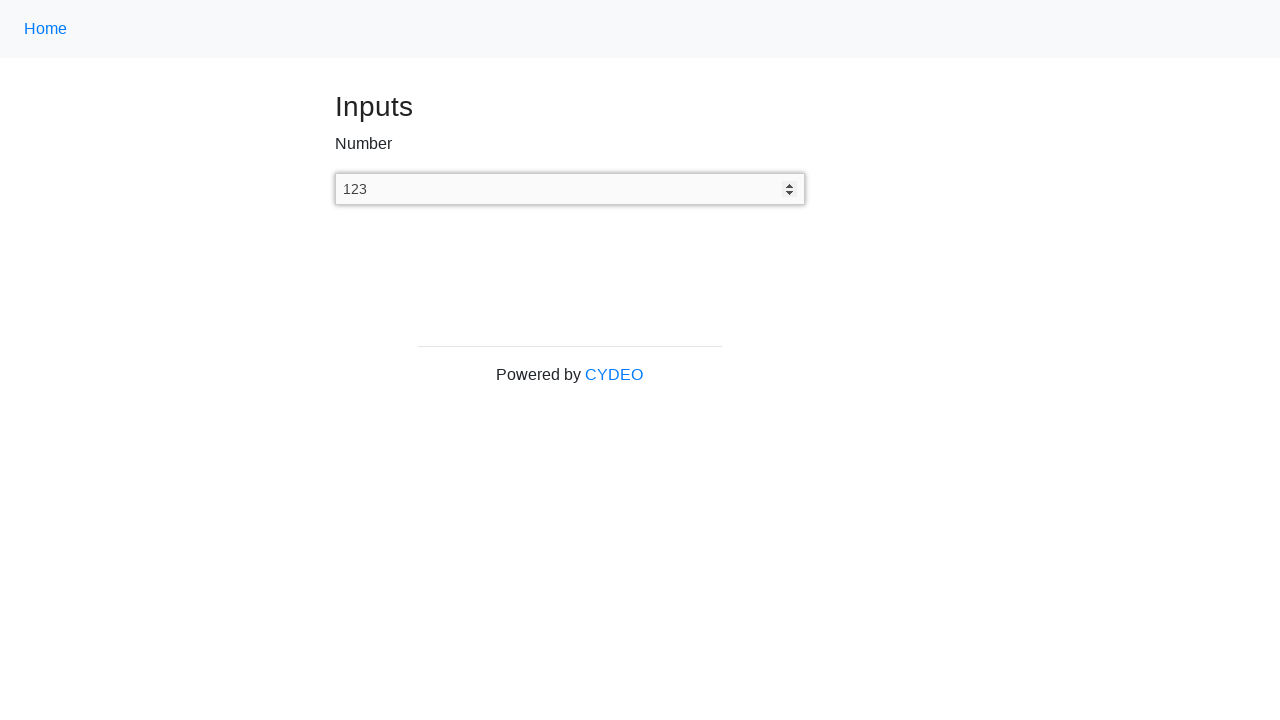

Retrieved input value to verify it was accepted
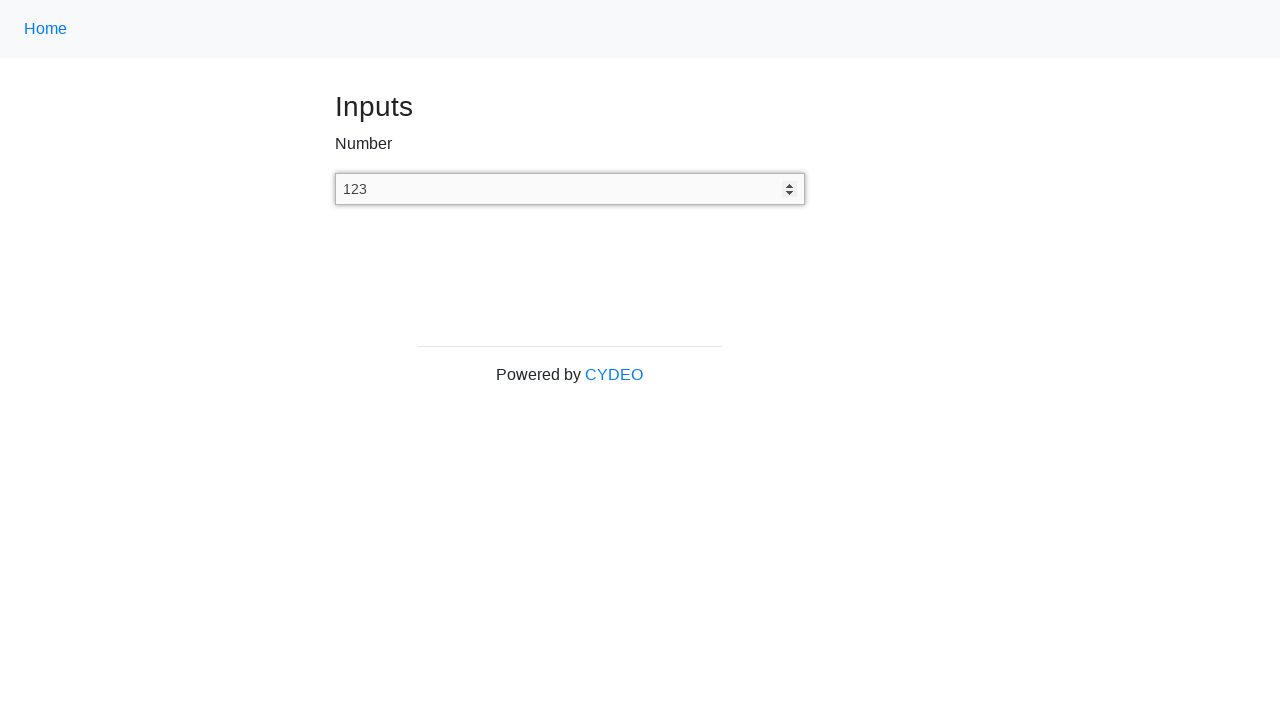

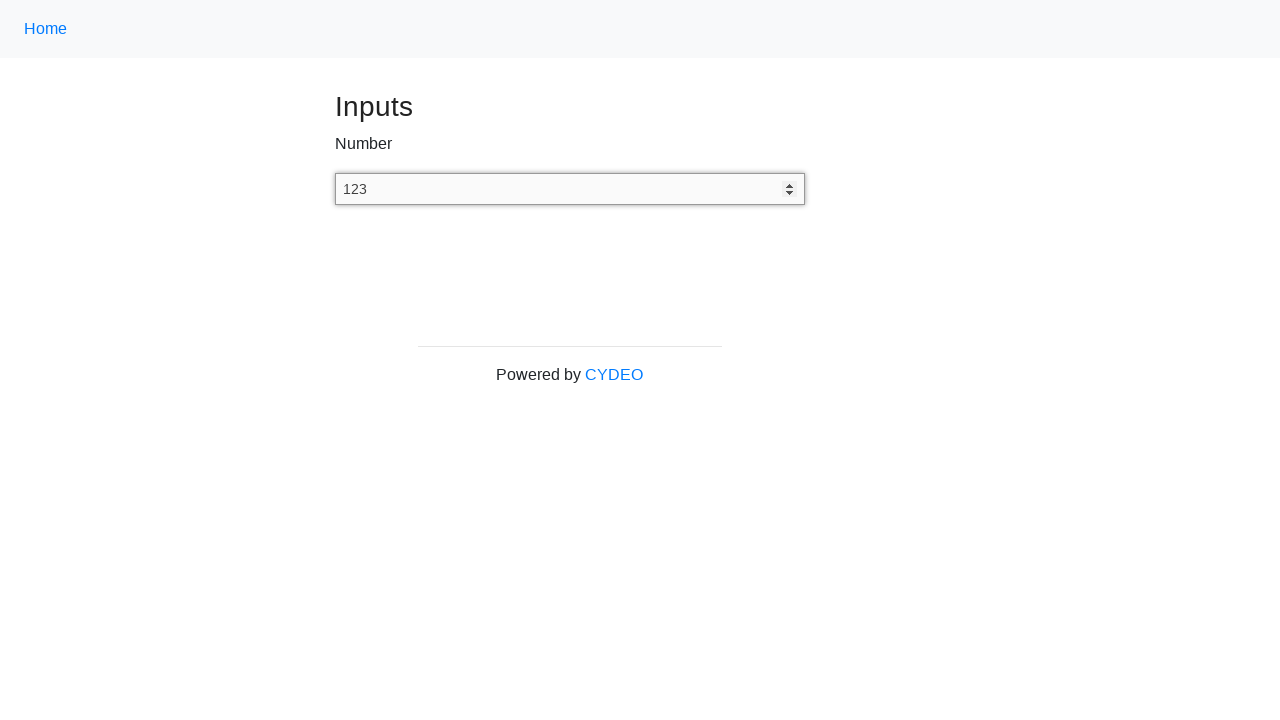